Tests pagination by clicking on page 2 and verifying content changes

Starting URL: http://pagination.js.org/

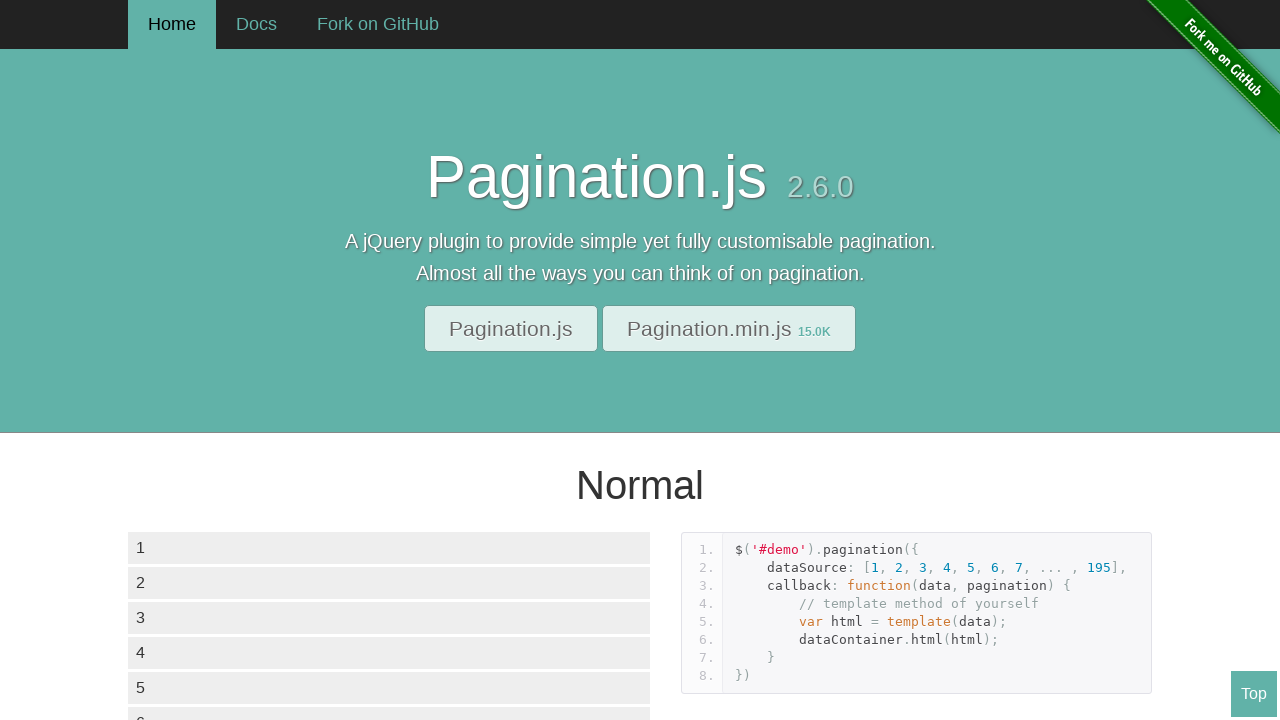

Waited for data container to load
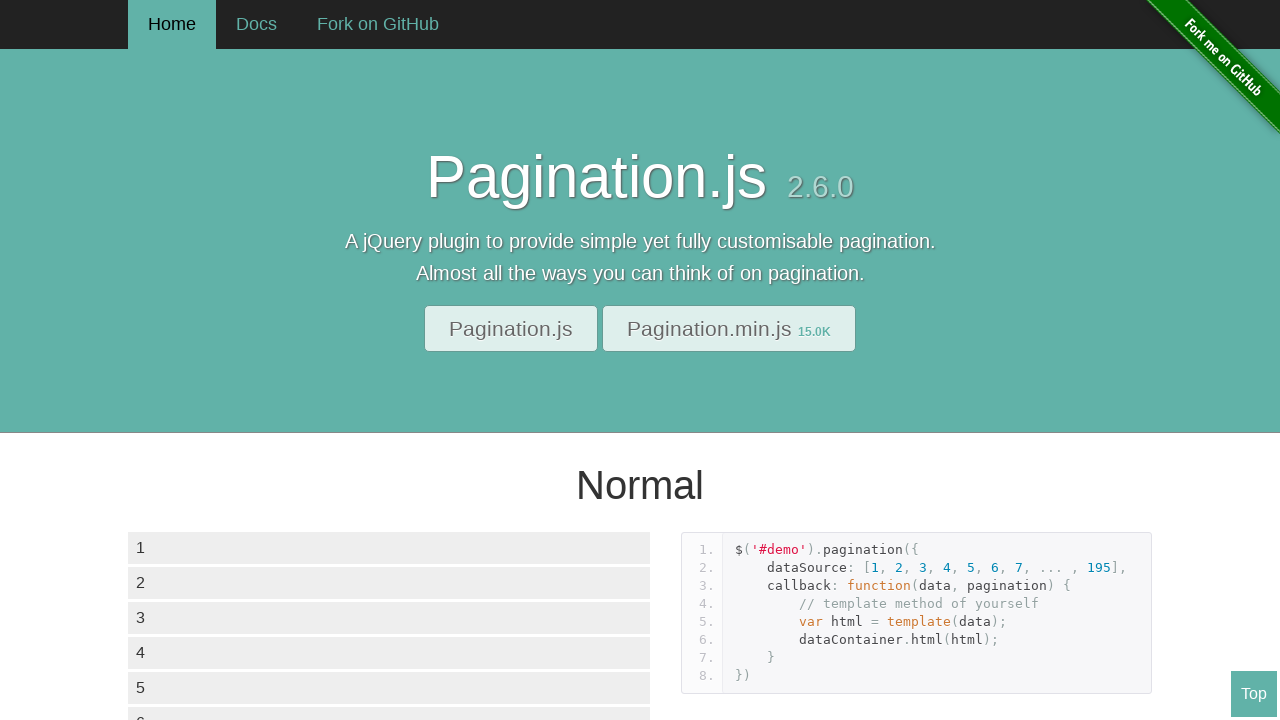

Located all data container list items
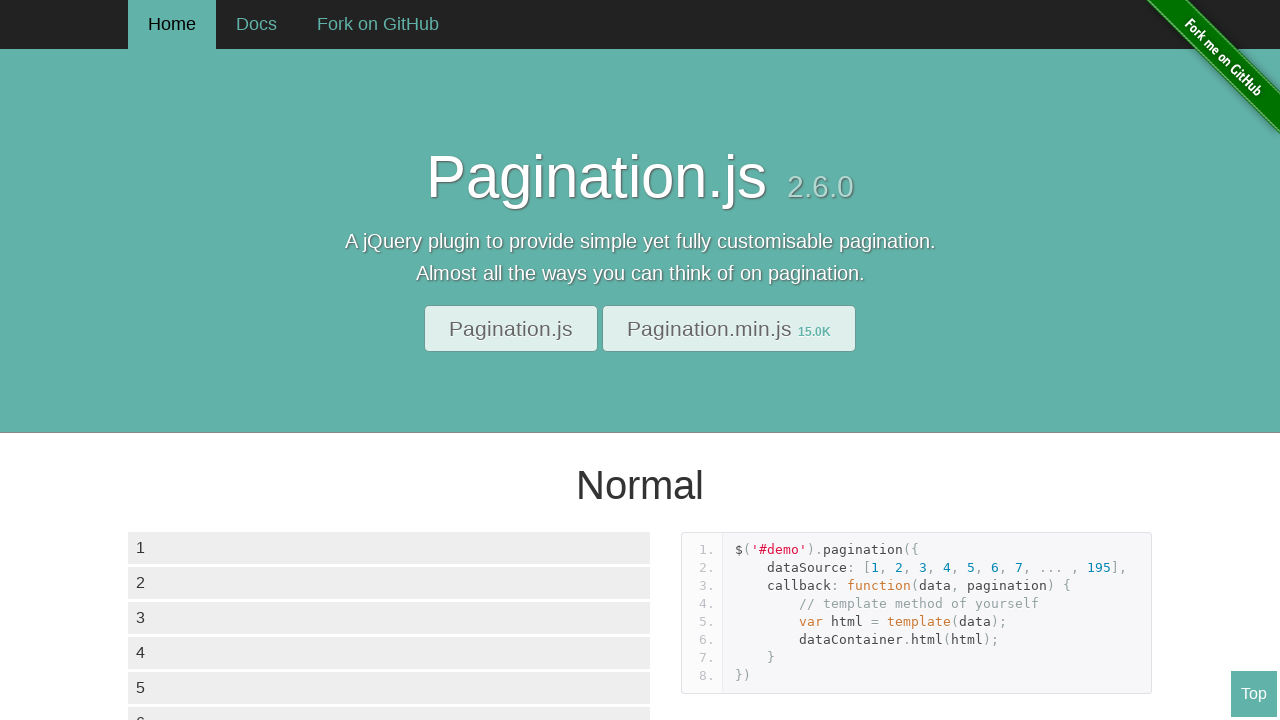

Retrieved text content from 6th element on page 1
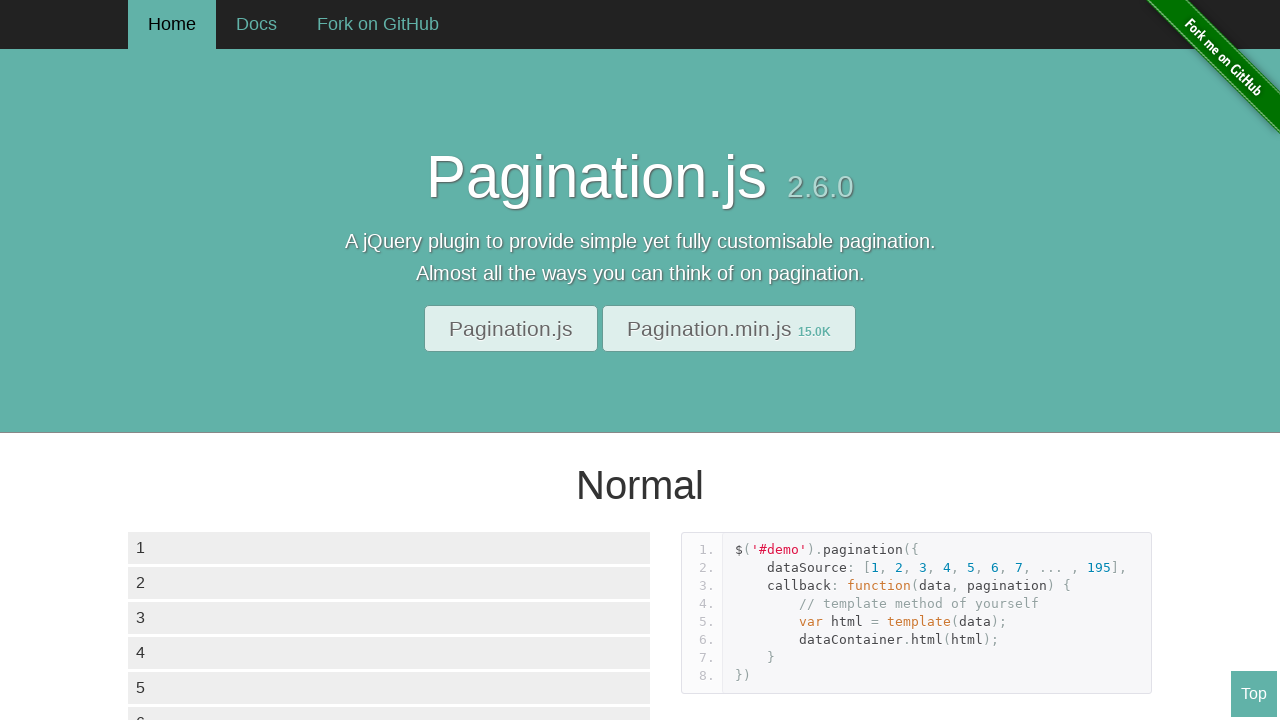

Printed first page element text
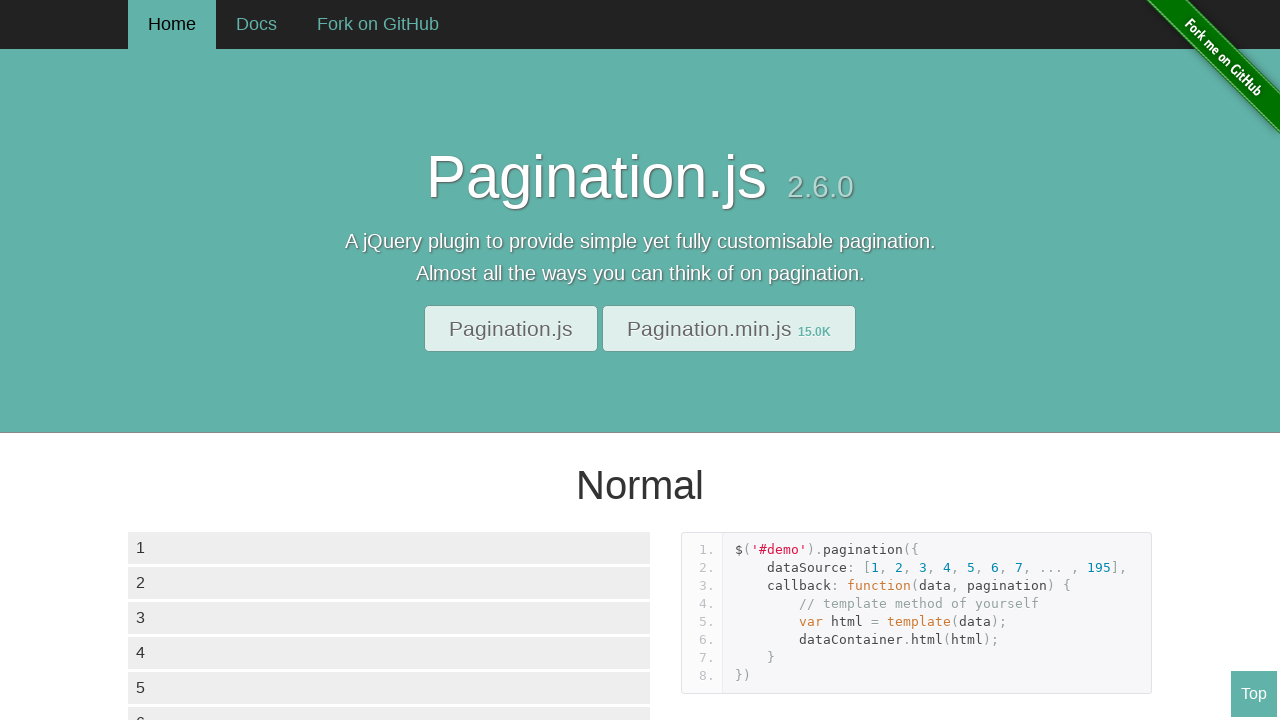

Located pagination page buttons
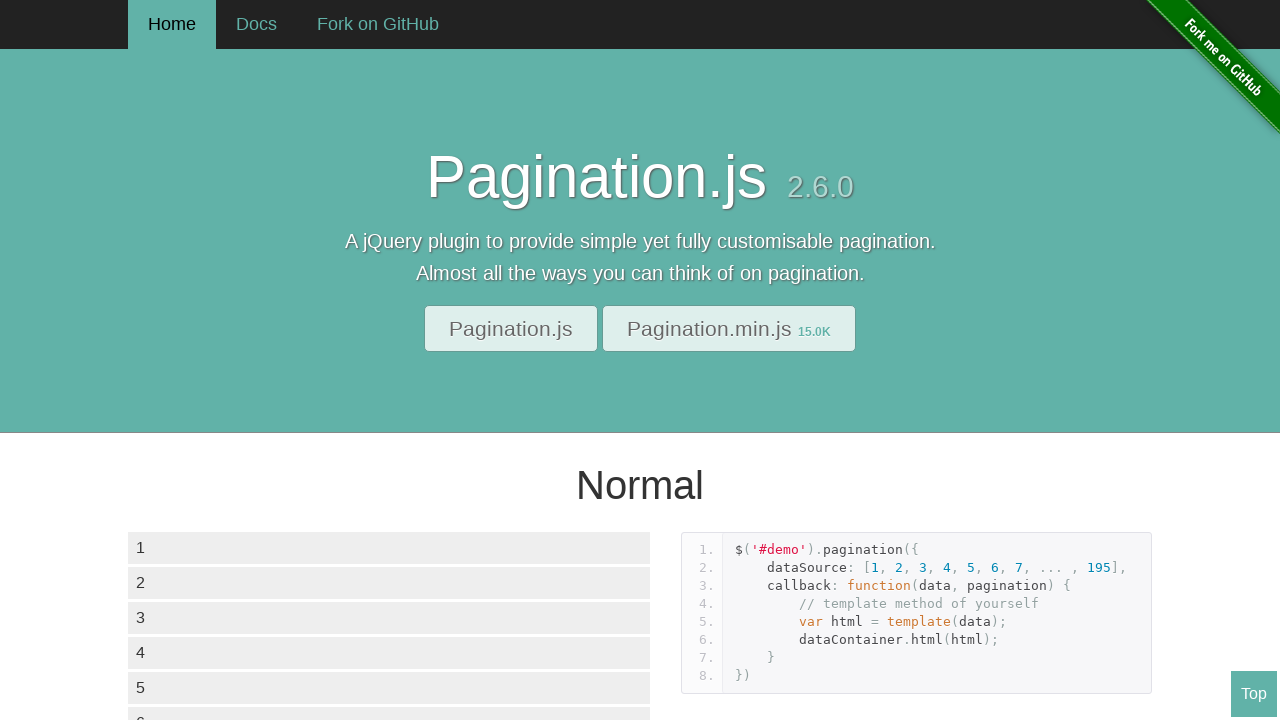

Clicked on page 2 at (204, 360) on div.paginationjs-pages ul li >> nth=2
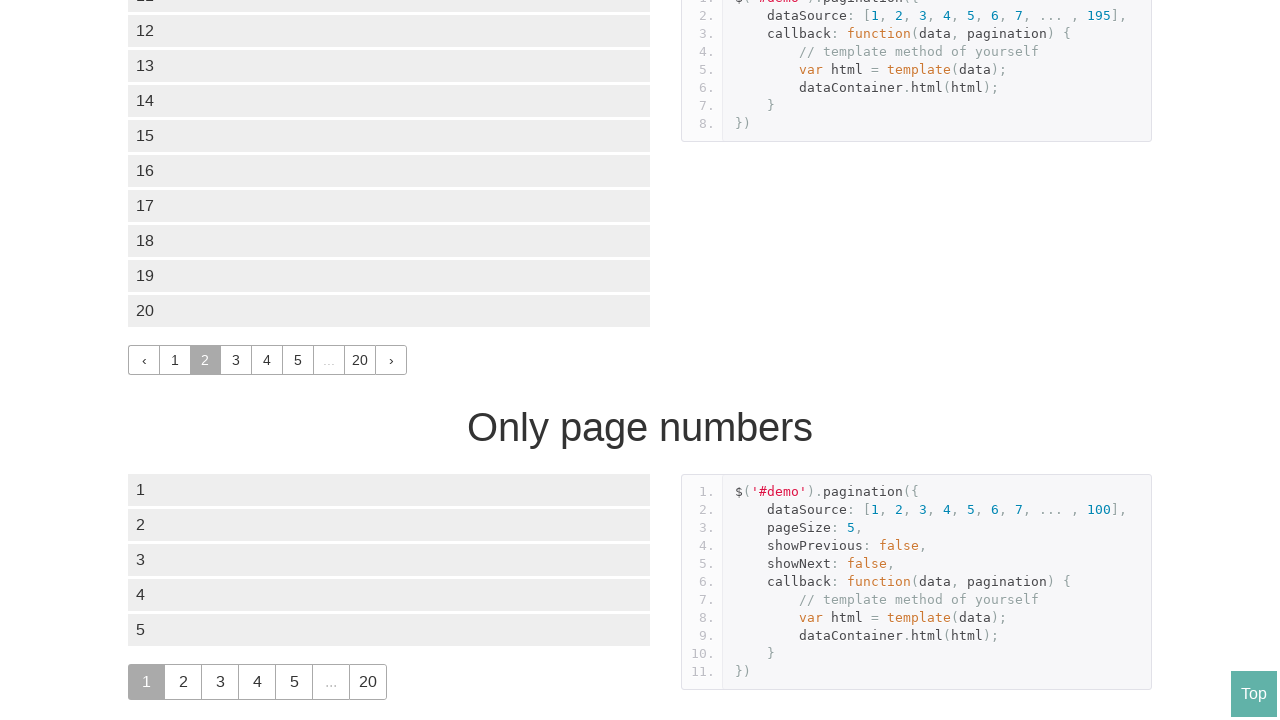

Waited for page 2 content to update
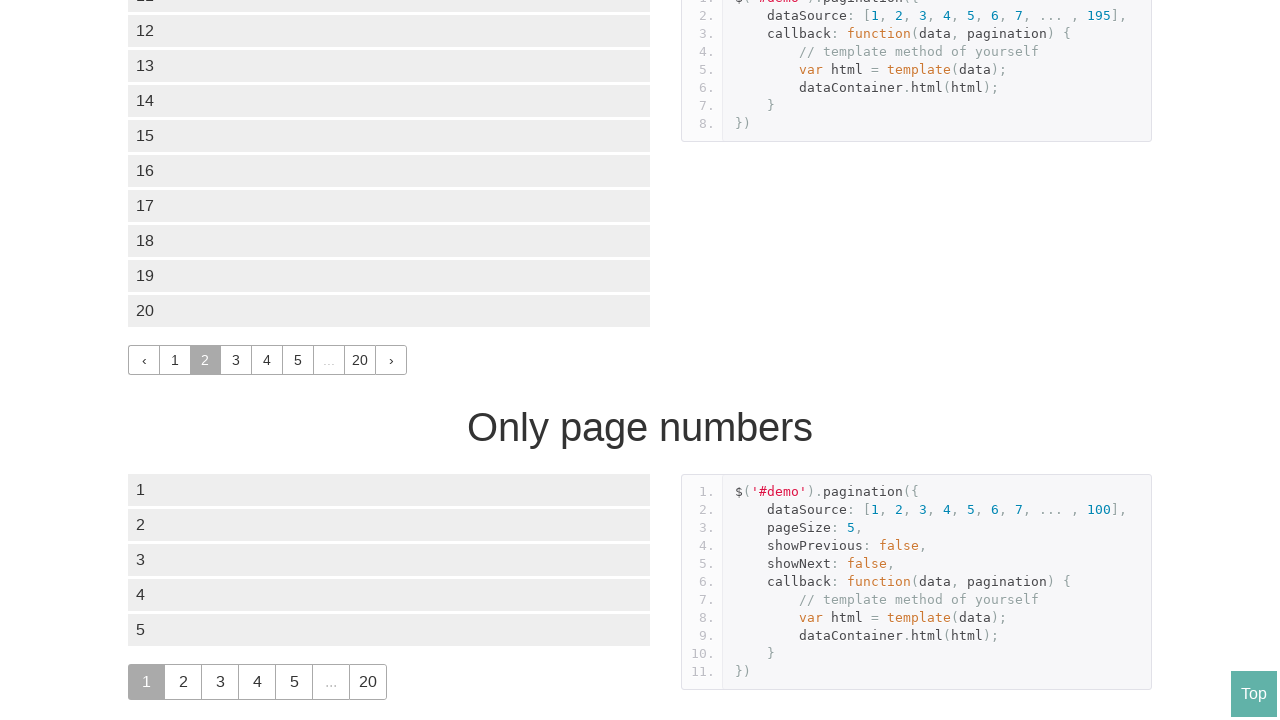

Located all data container list items on page 2
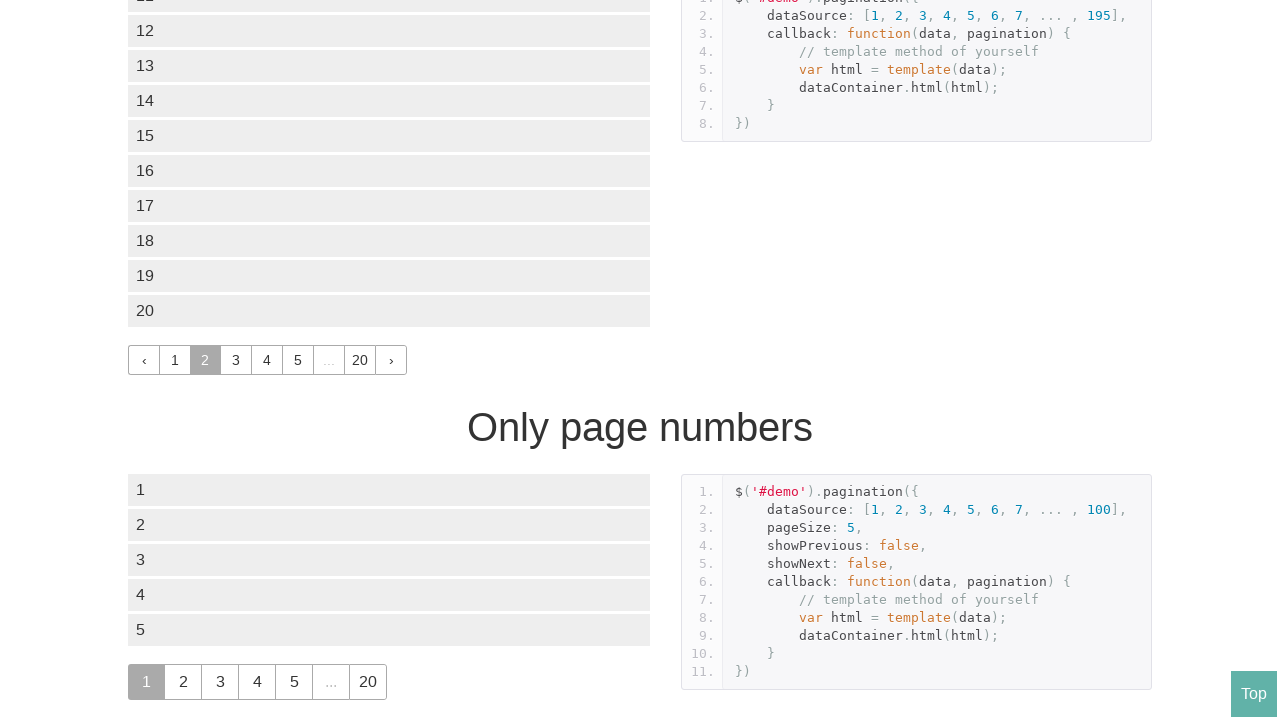

Retrieved text content from 6th element on page 2
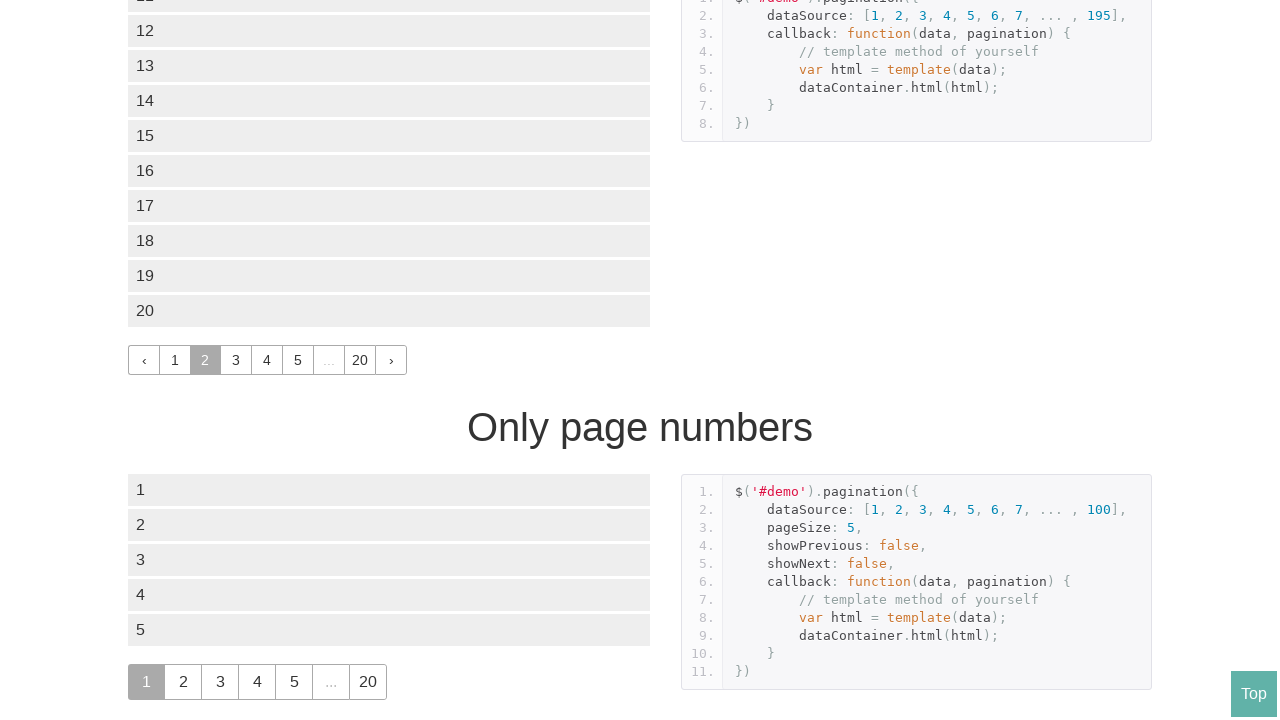

Printed page 2 element text
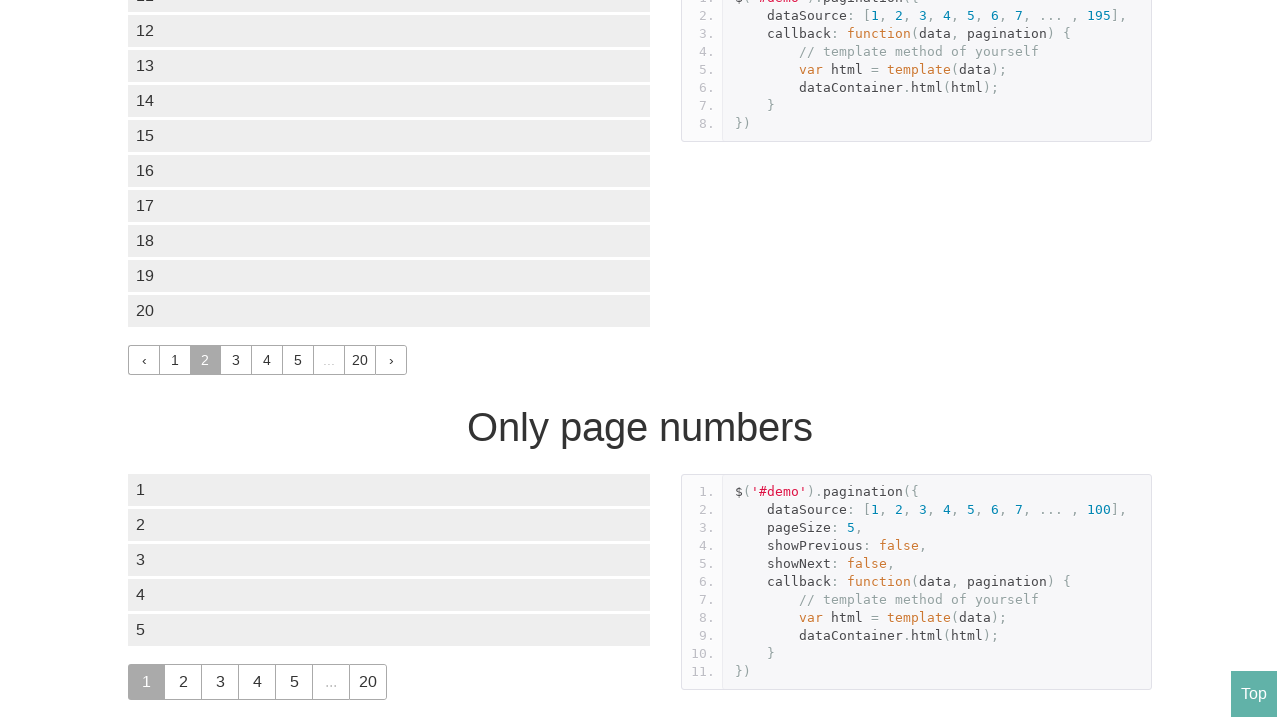

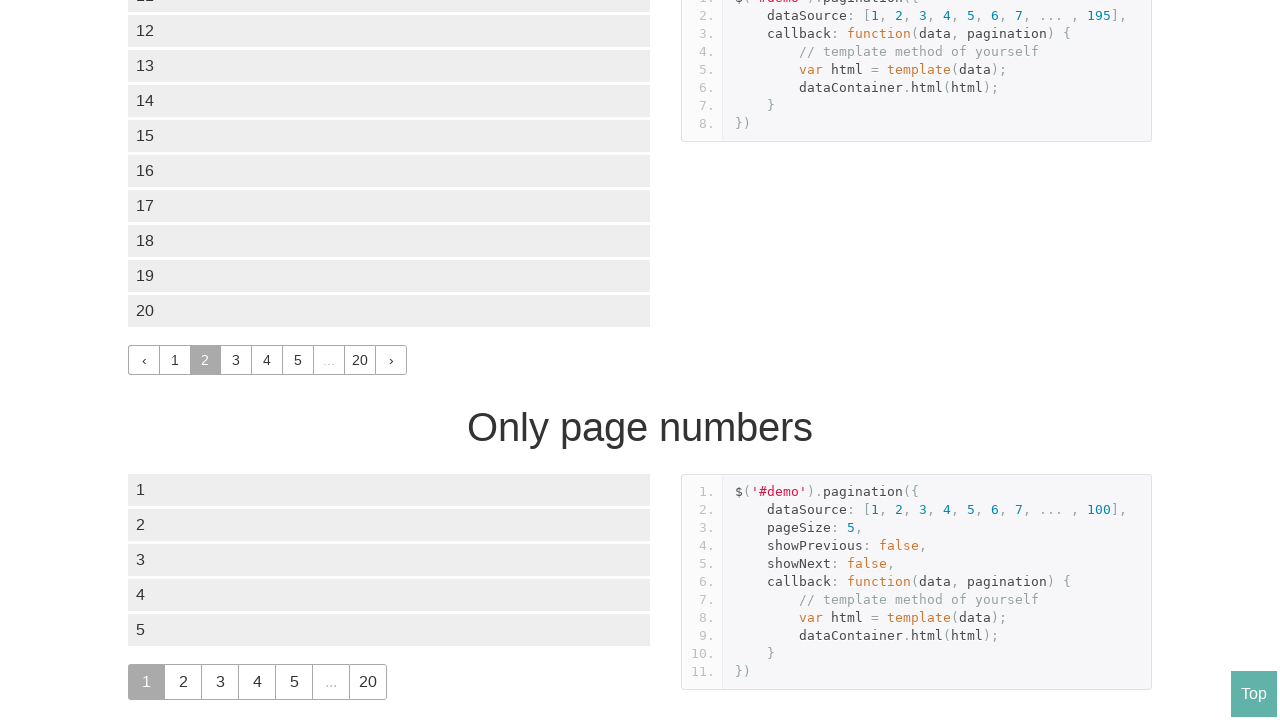